Navigates to an XKCD comic page and waits for the page content to load. The original test used SeleniumBase's HTML inspection feature which is framework-specific.

Starting URL: https://xkcd.com/1144/

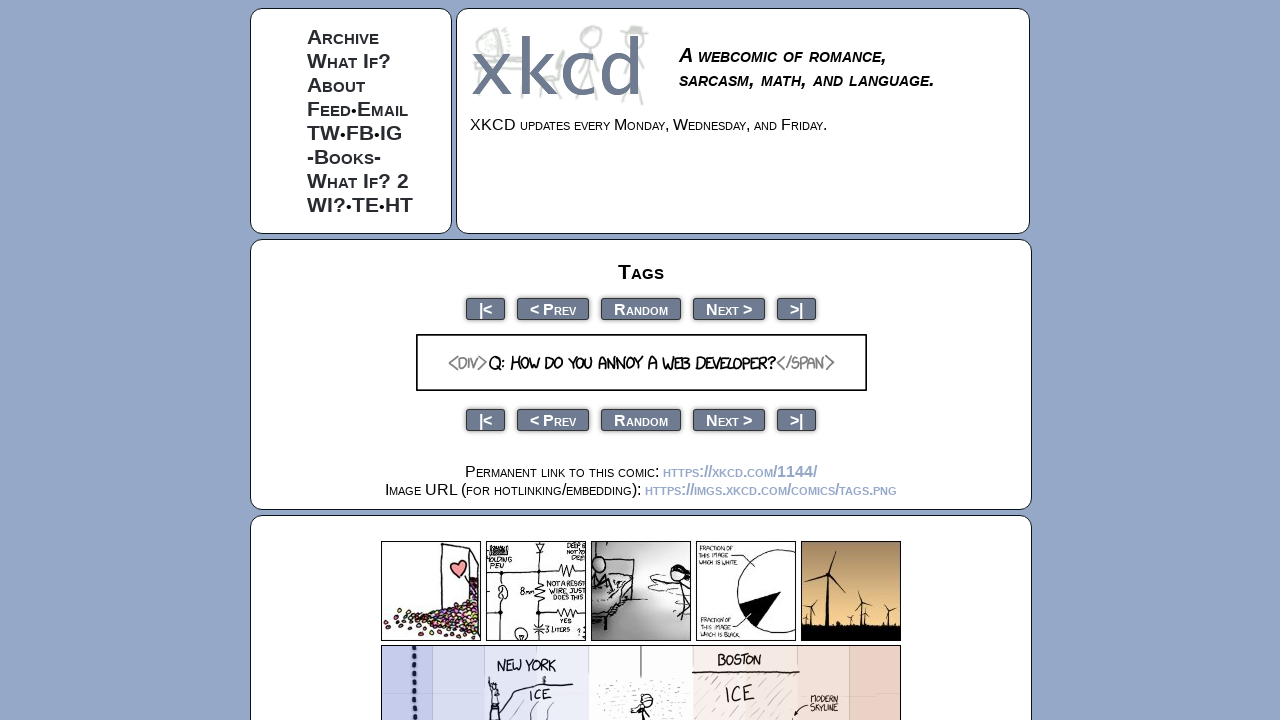

Retrieved all text contents from dropdown options
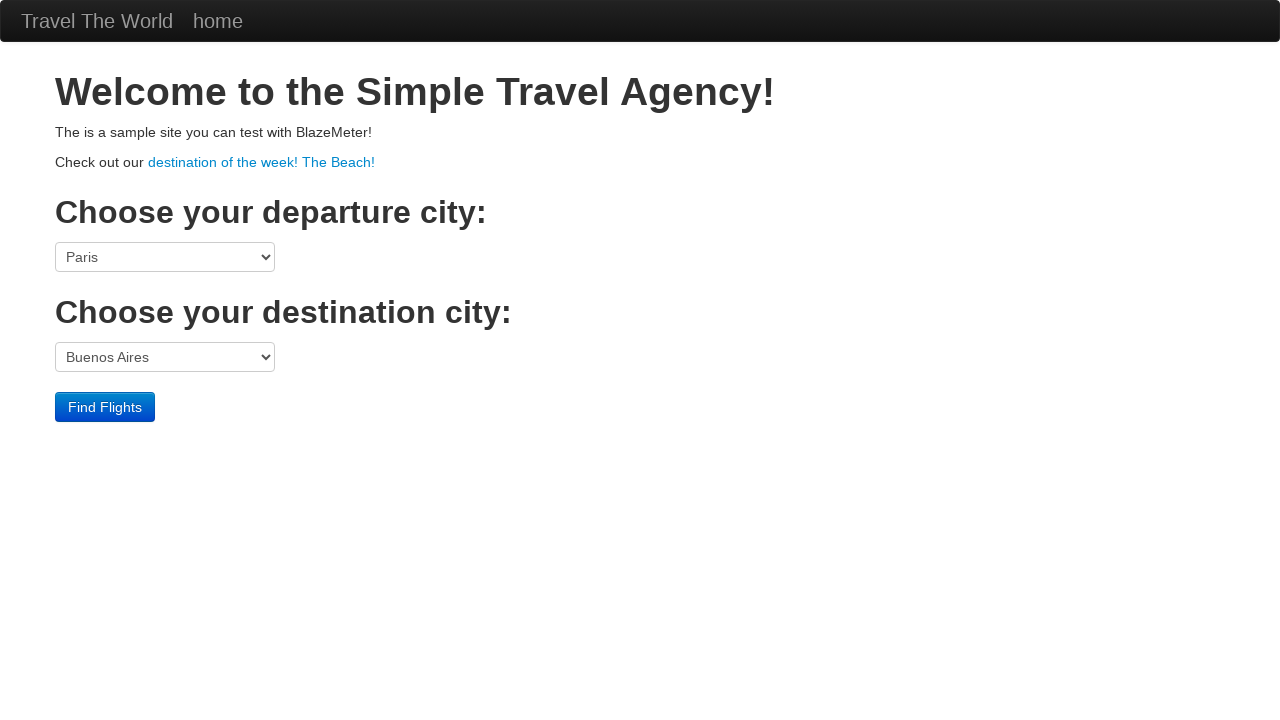

Trimmed whitespace from all option texts
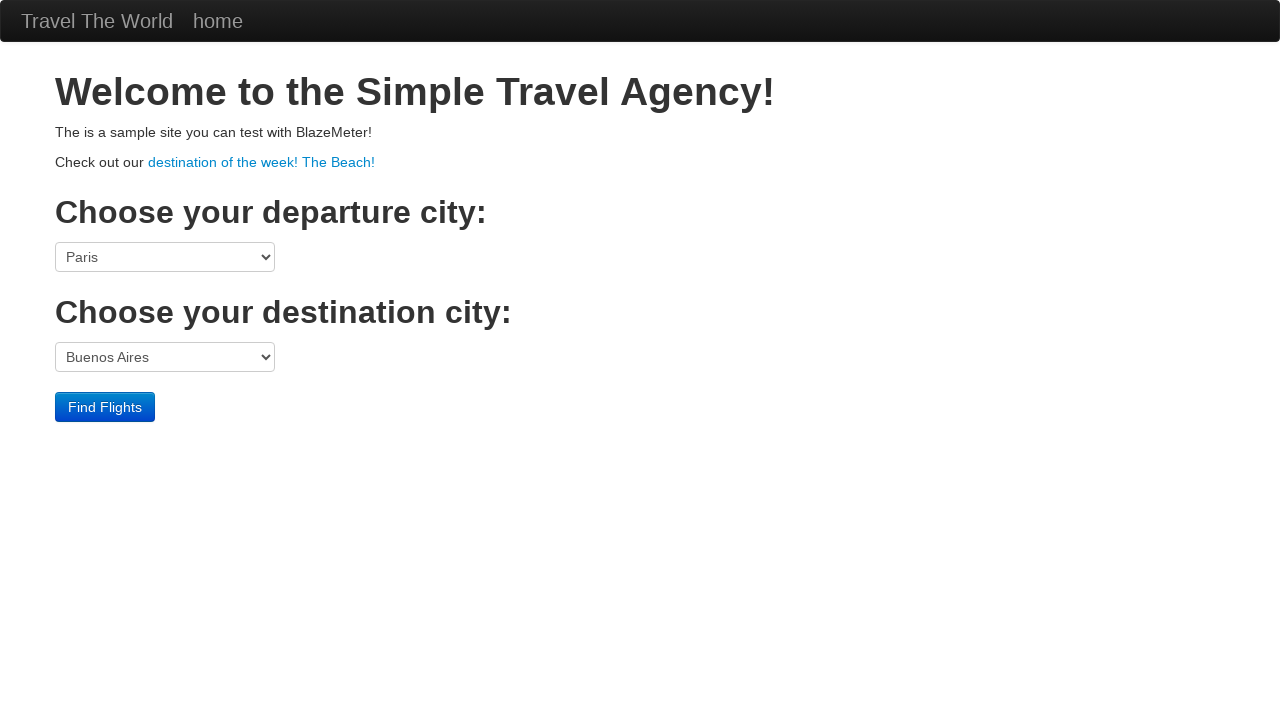

Verified dropdown contains exactly 10 options
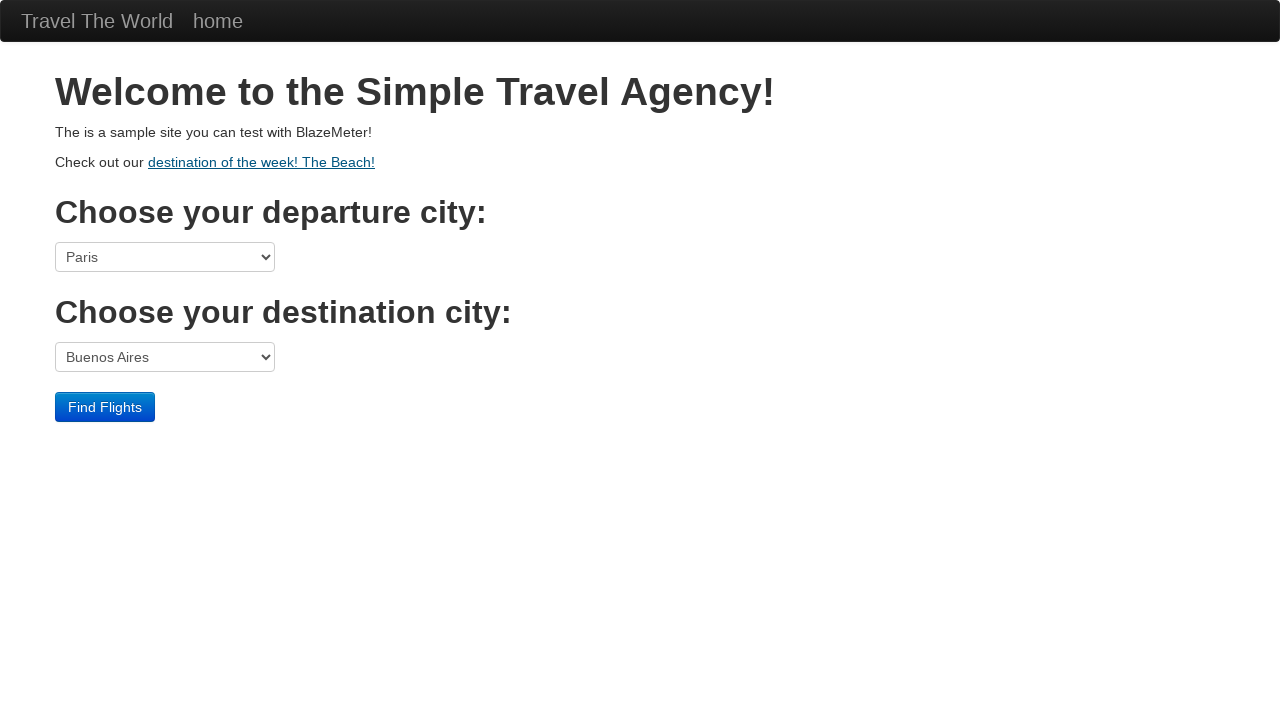

Verified 'India' is present in dropdown options
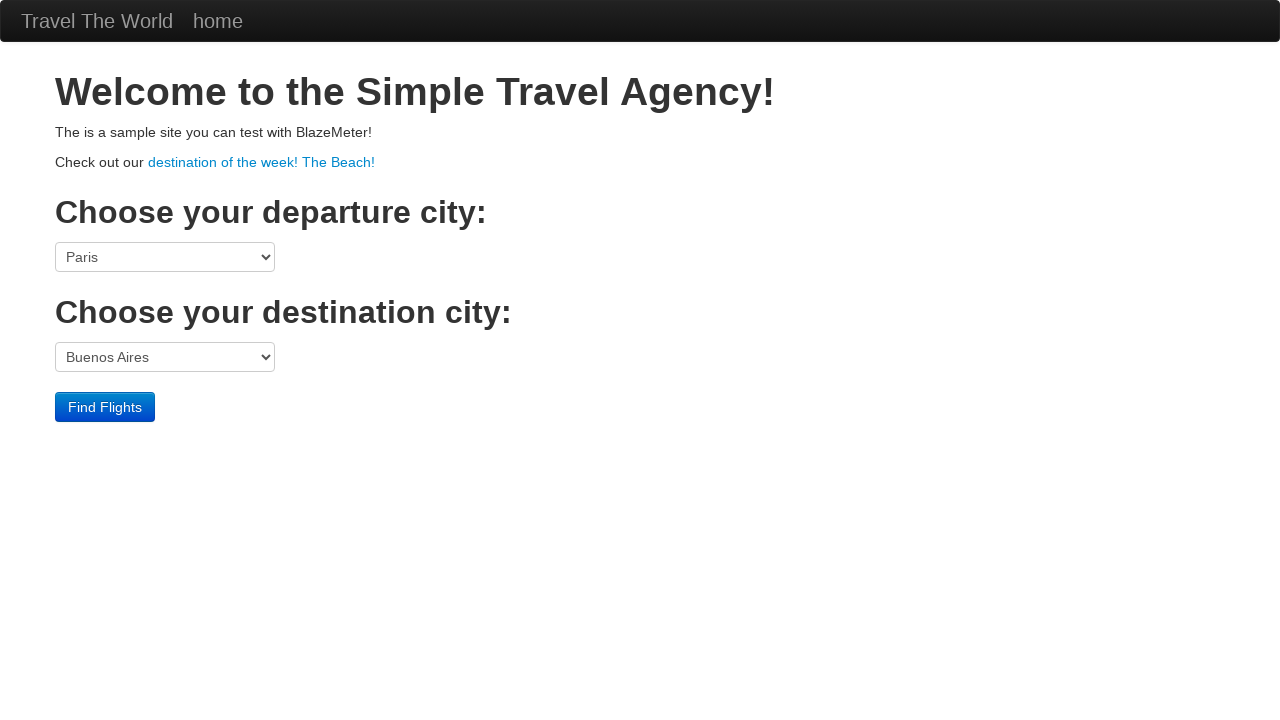

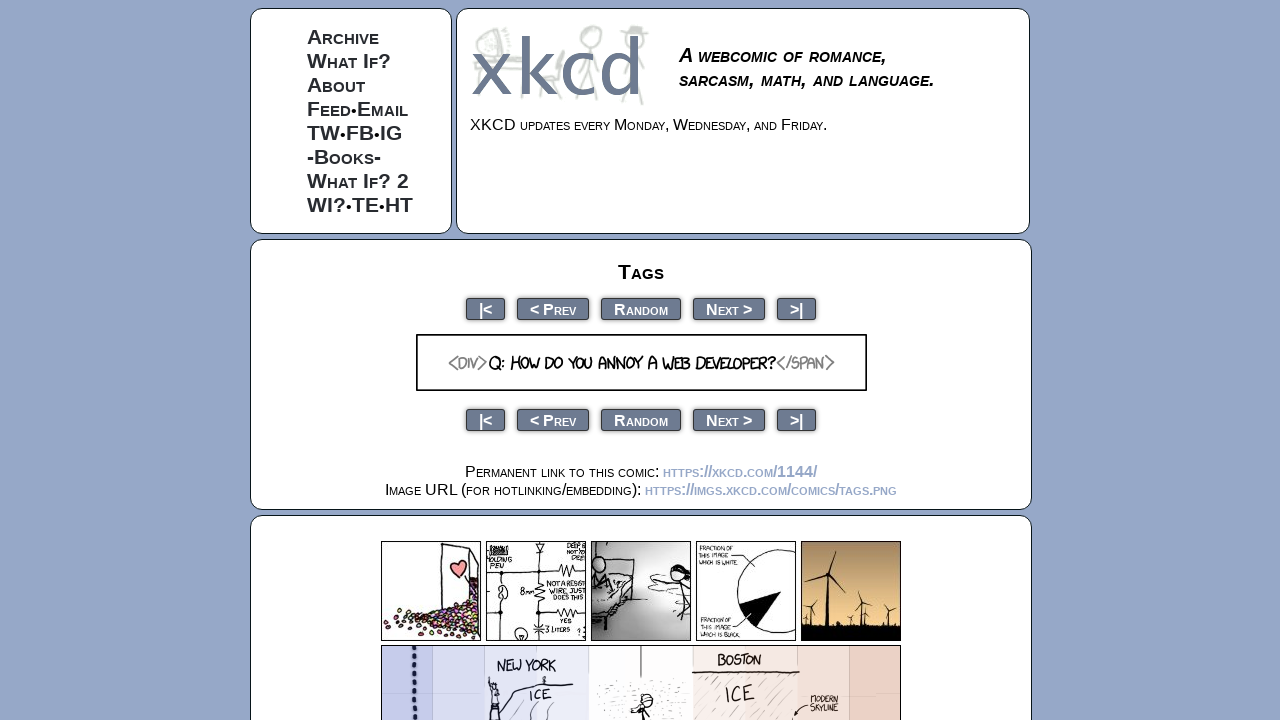